Tests right-click context menu functionality by performing a context click on a button and selecting the "Paste" option from the context menu.

Starting URL: http://swisnl.github.io/jQuery-contextMenu/demo.html

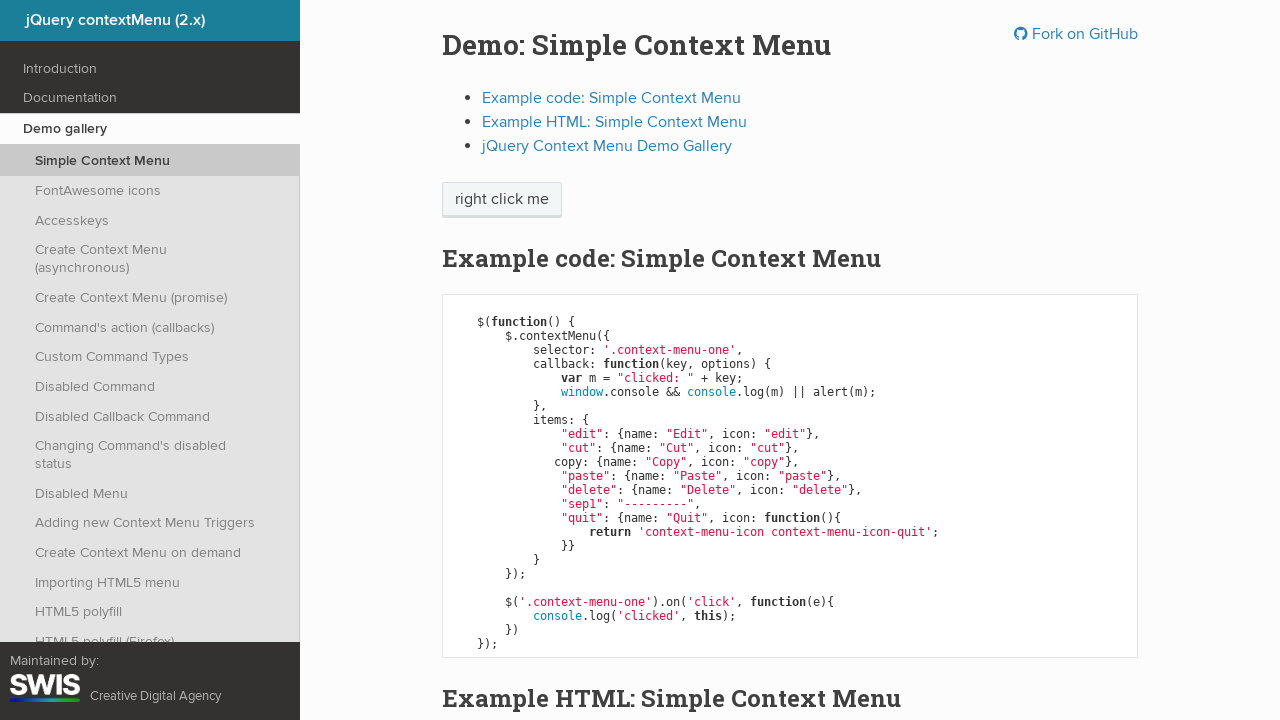

Right-clicked on 'right click me' button to open context menu at (502, 200) on span:text('right click me')
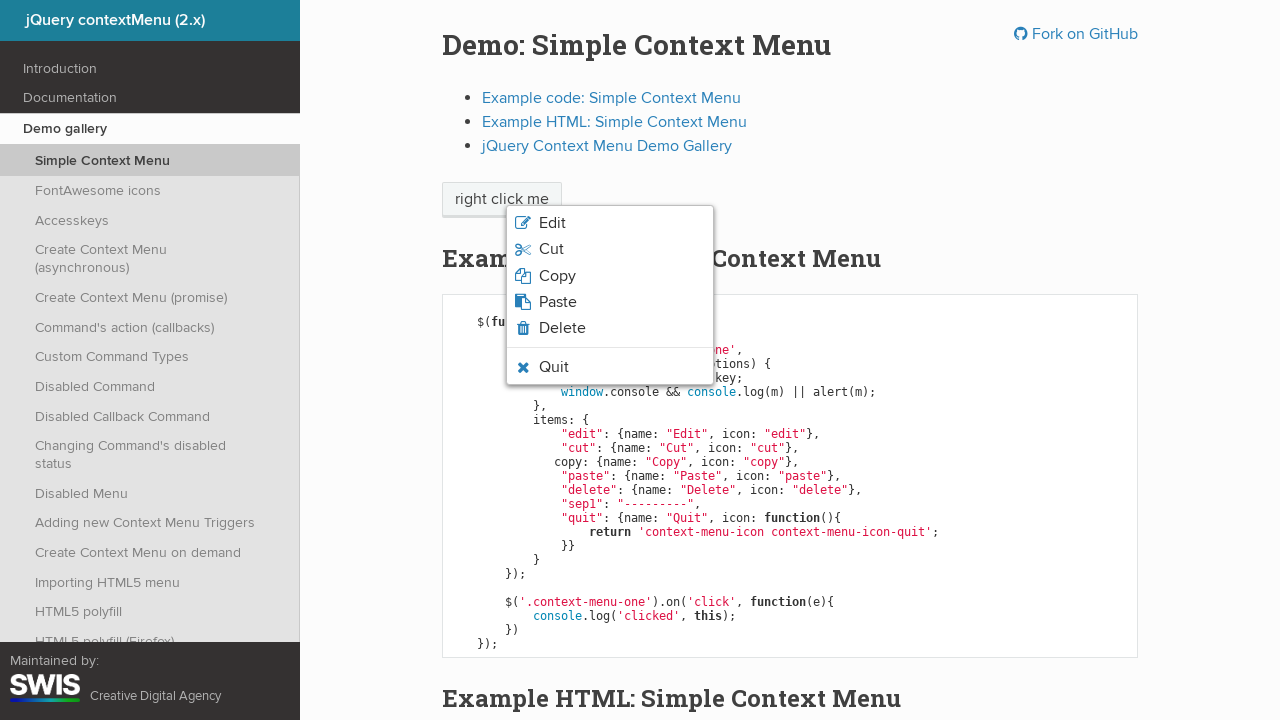

Context menu appeared with Paste option visible
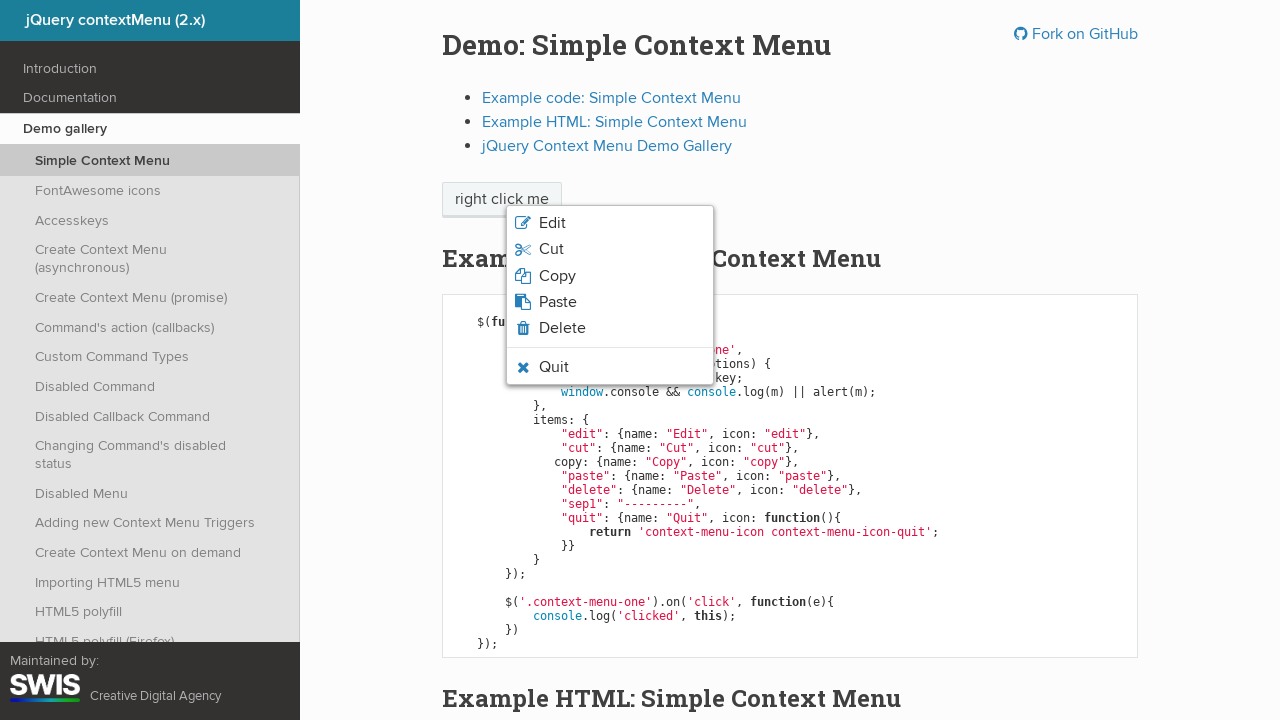

Clicked Paste option from context menu at (610, 302) on li.context-menu-item.context-menu-icon-paste
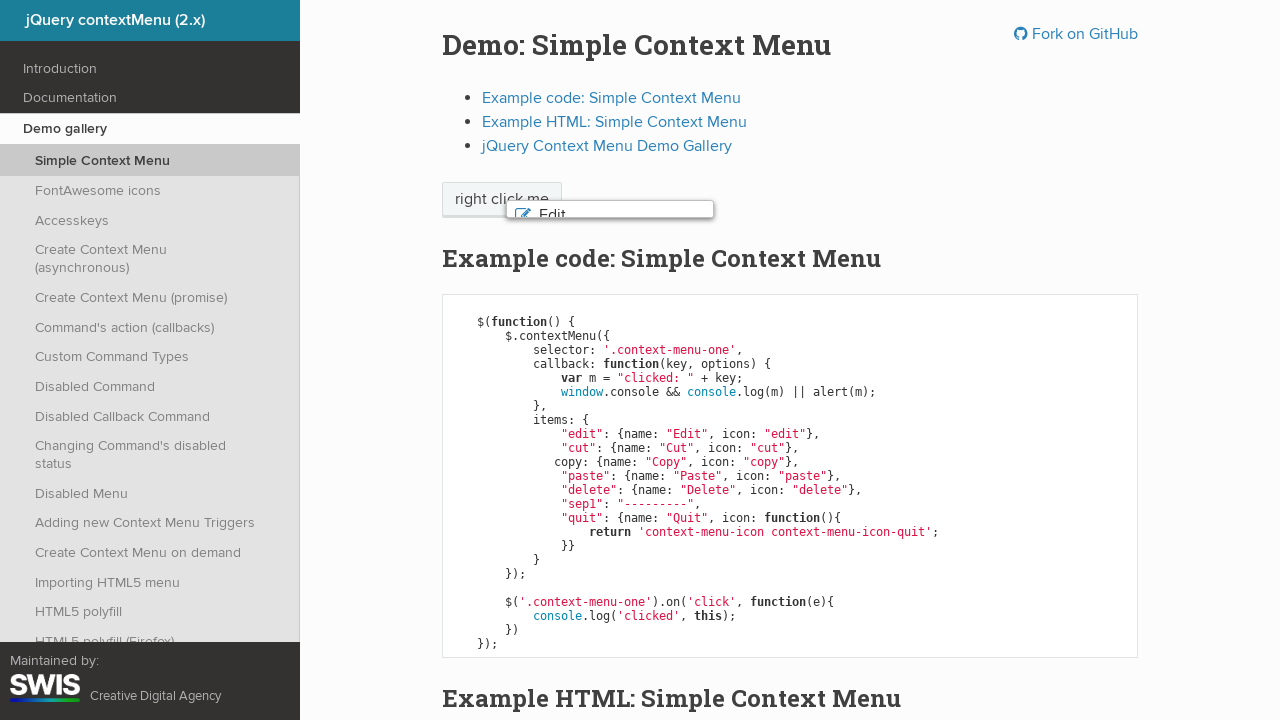

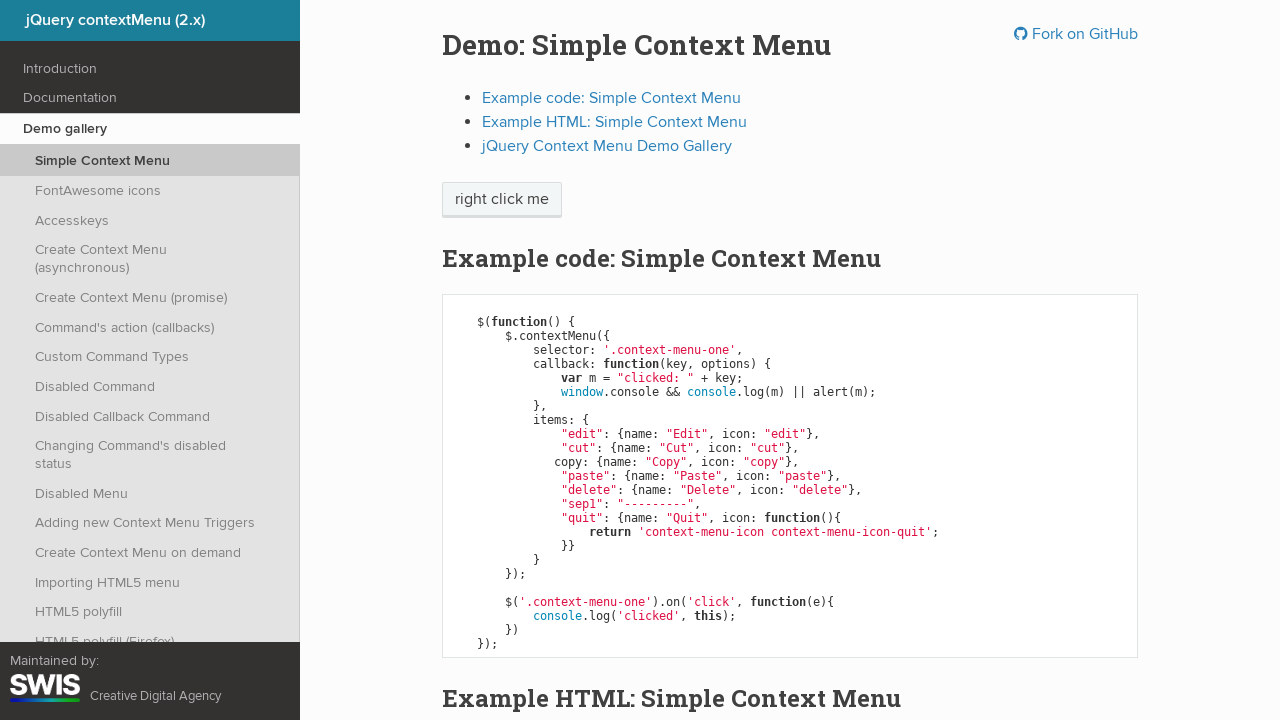